Tests drag and drop functionality by dragging an element and dropping it onto a target

Starting URL: https://jqueryui.com/droppable/

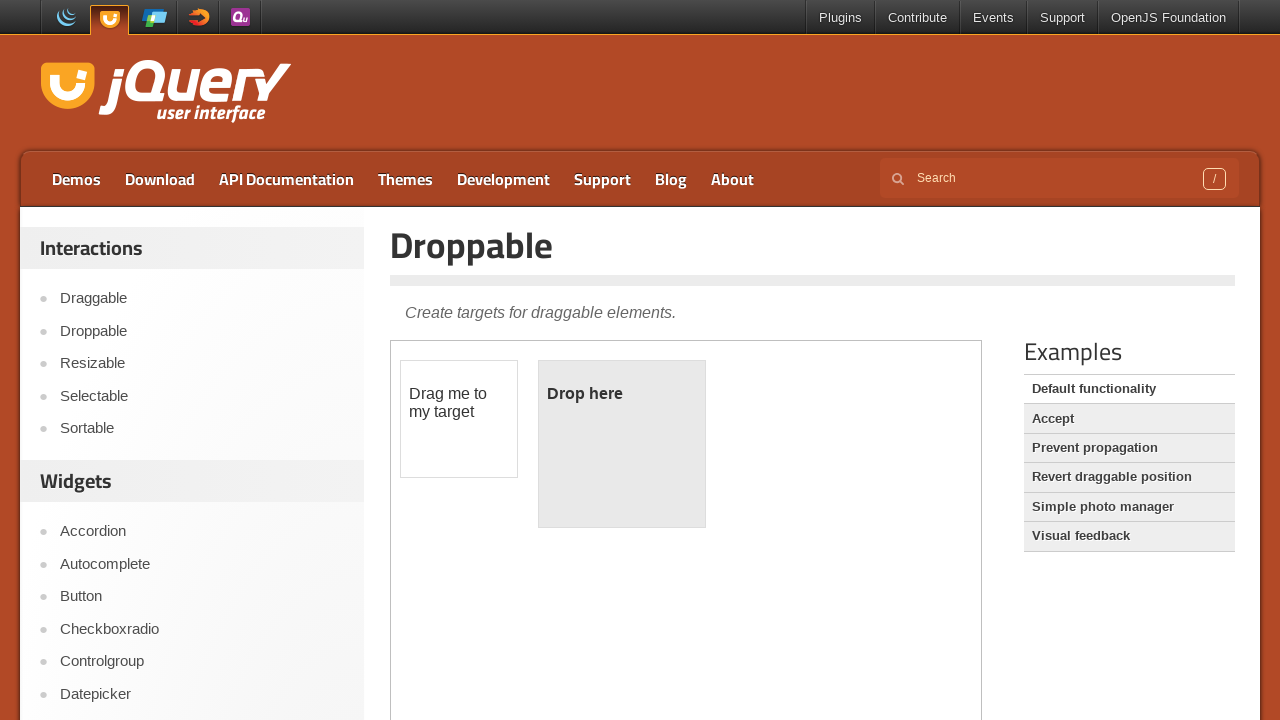

Located the iframe containing the droppable demo
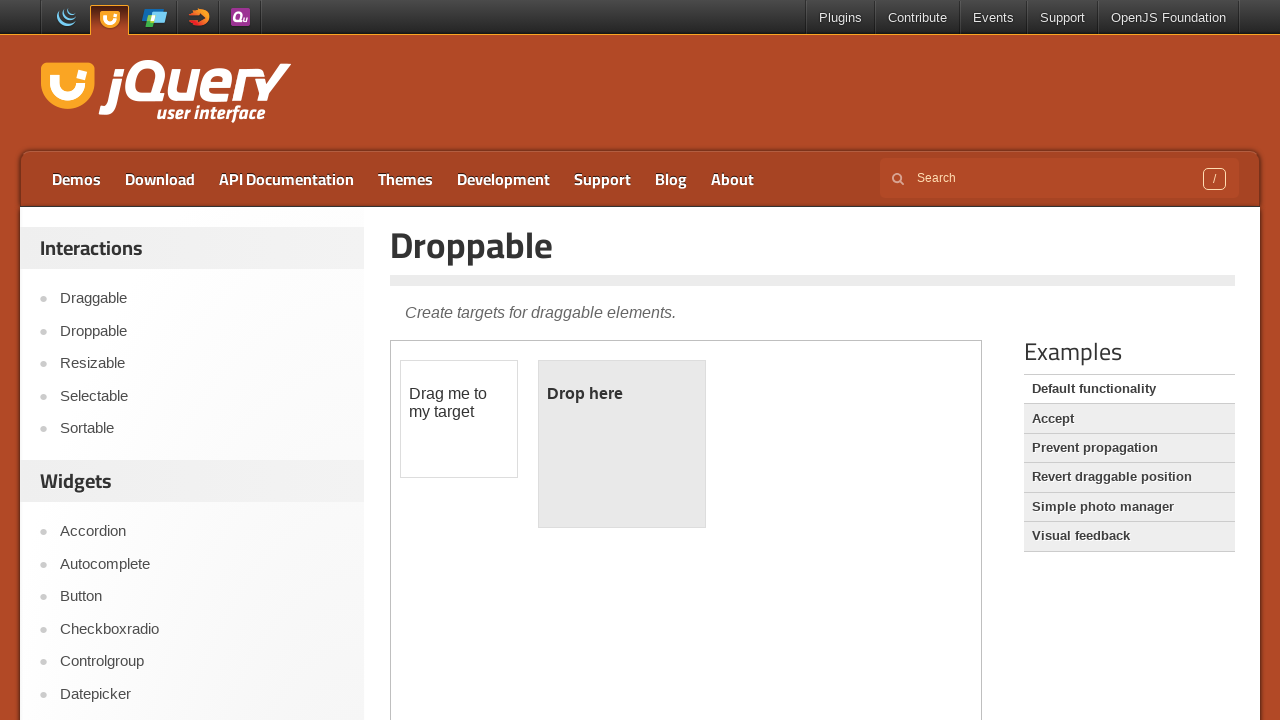

Located the draggable element
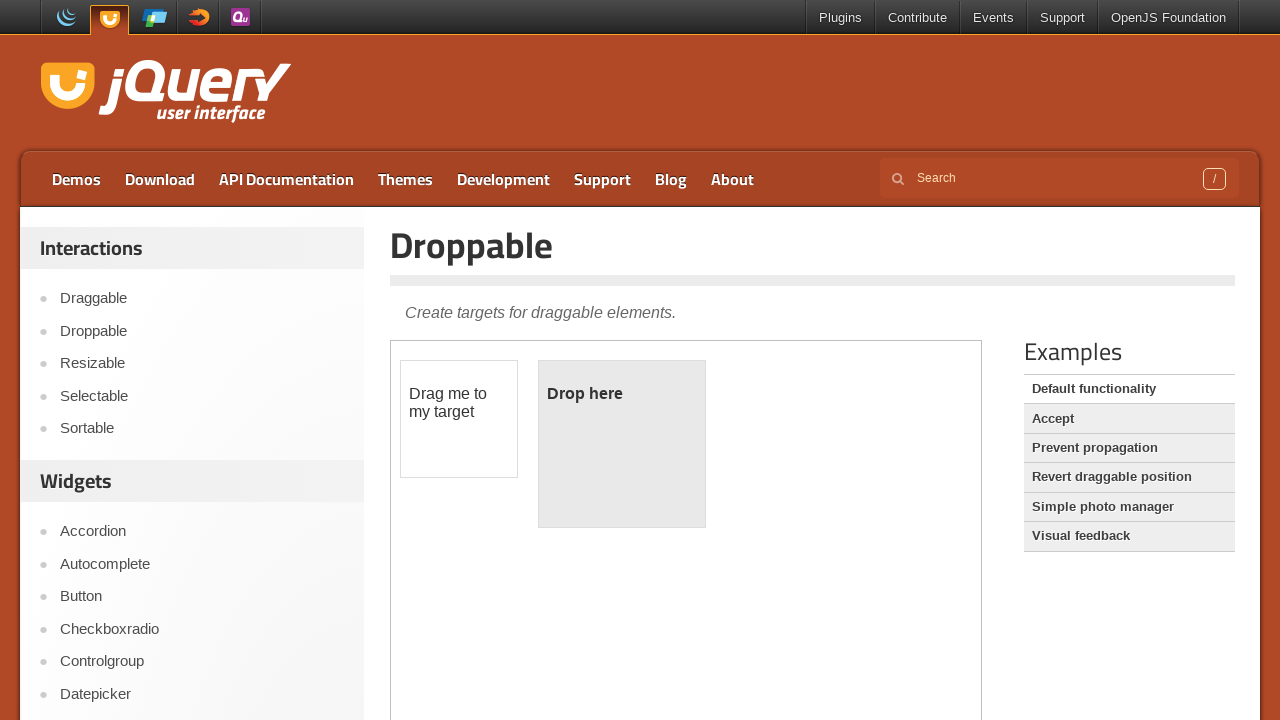

Located the droppable target element
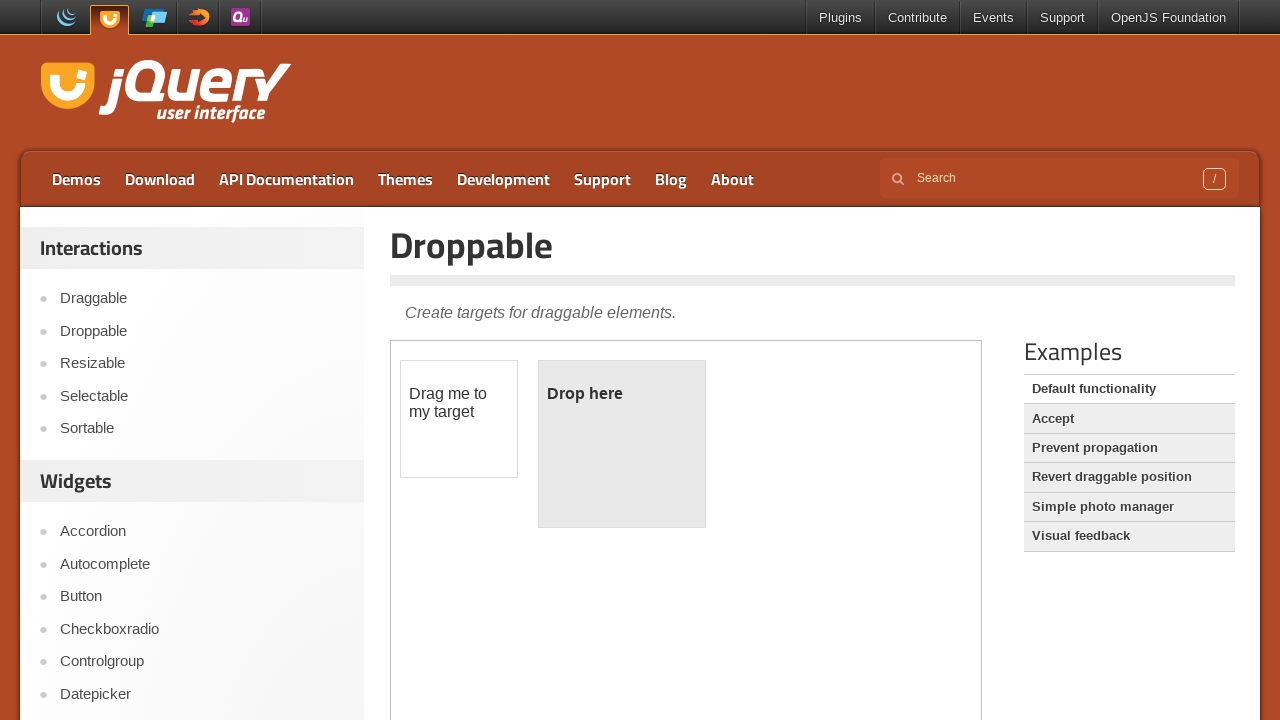

Dragged the draggable element onto the droppable target at (622, 444)
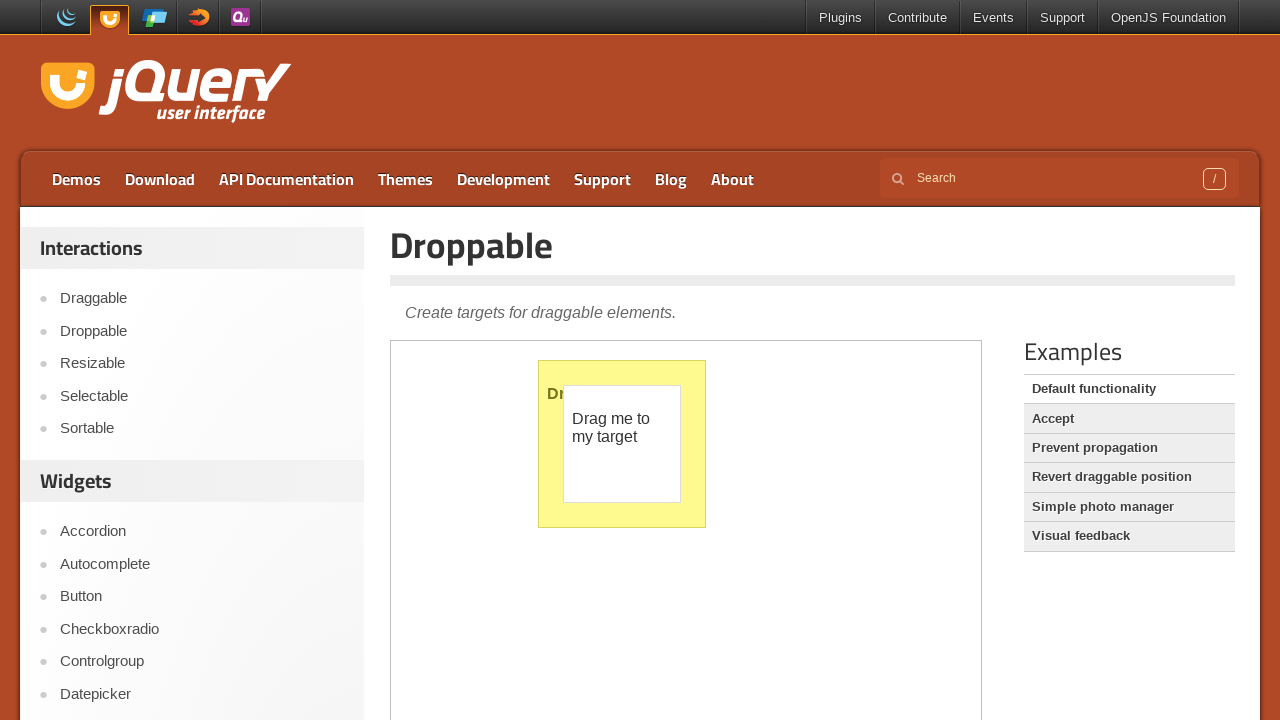

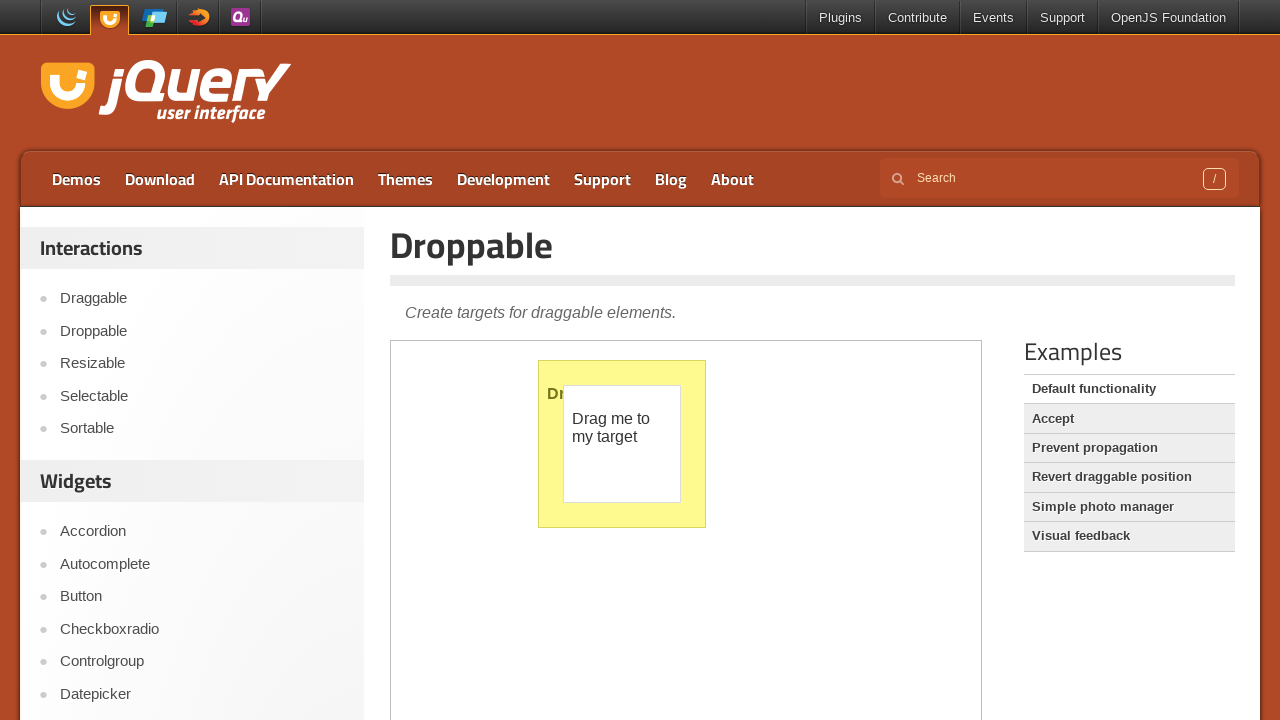